Tests dynamic loading by clicking start button and waiting for result text to appear

Starting URL: https://automationfc.github.io/dynamic-loading/

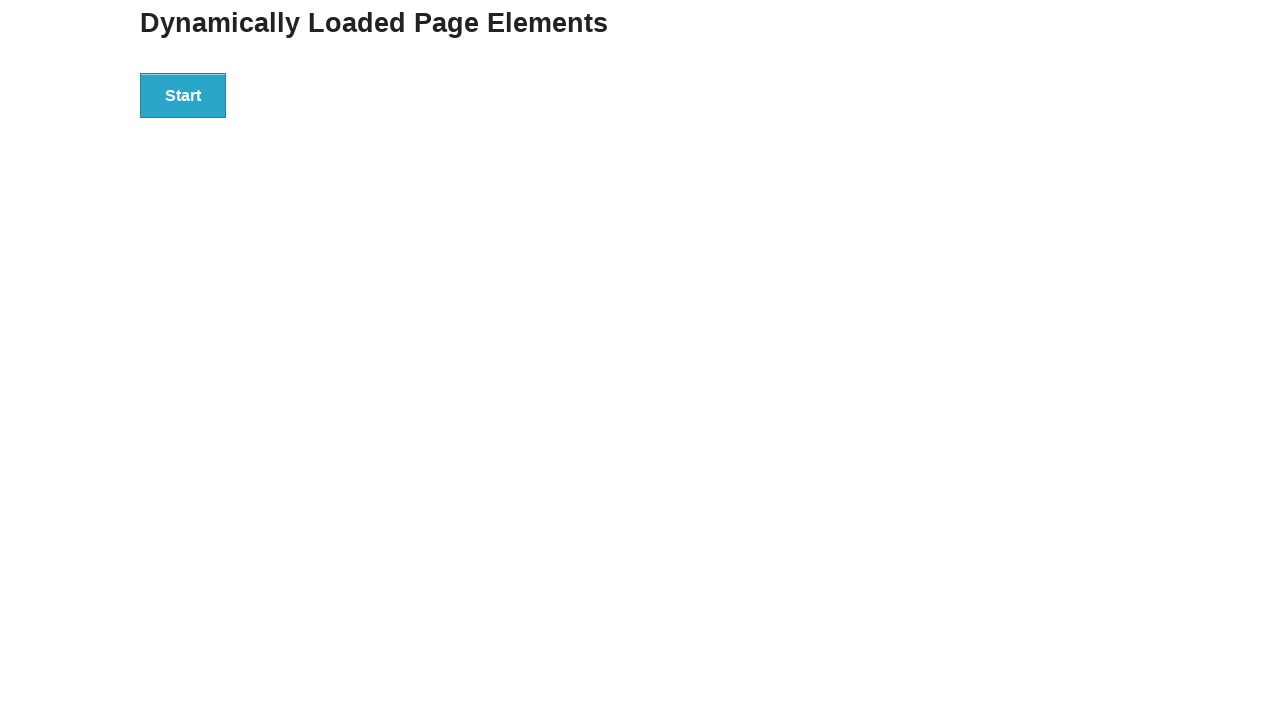

Clicked start button to trigger dynamic loading at (183, 95) on #start > button
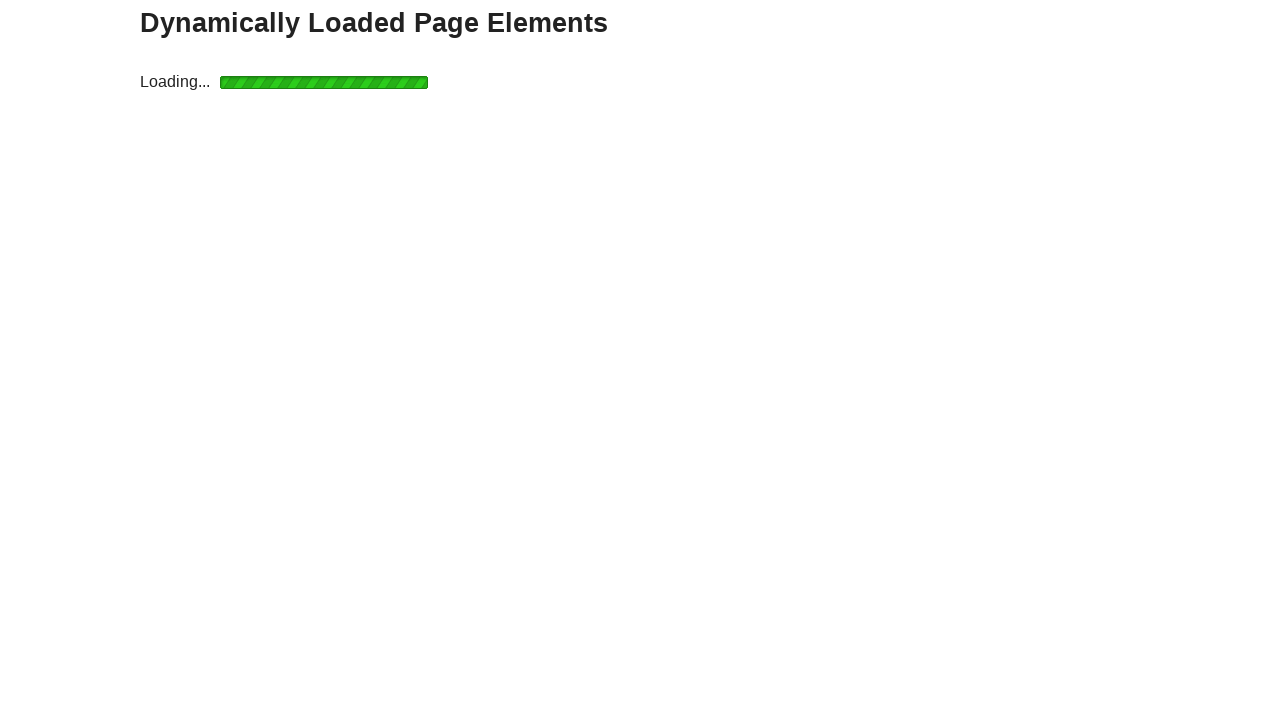

Waited for 'Hello World!' result text to appear
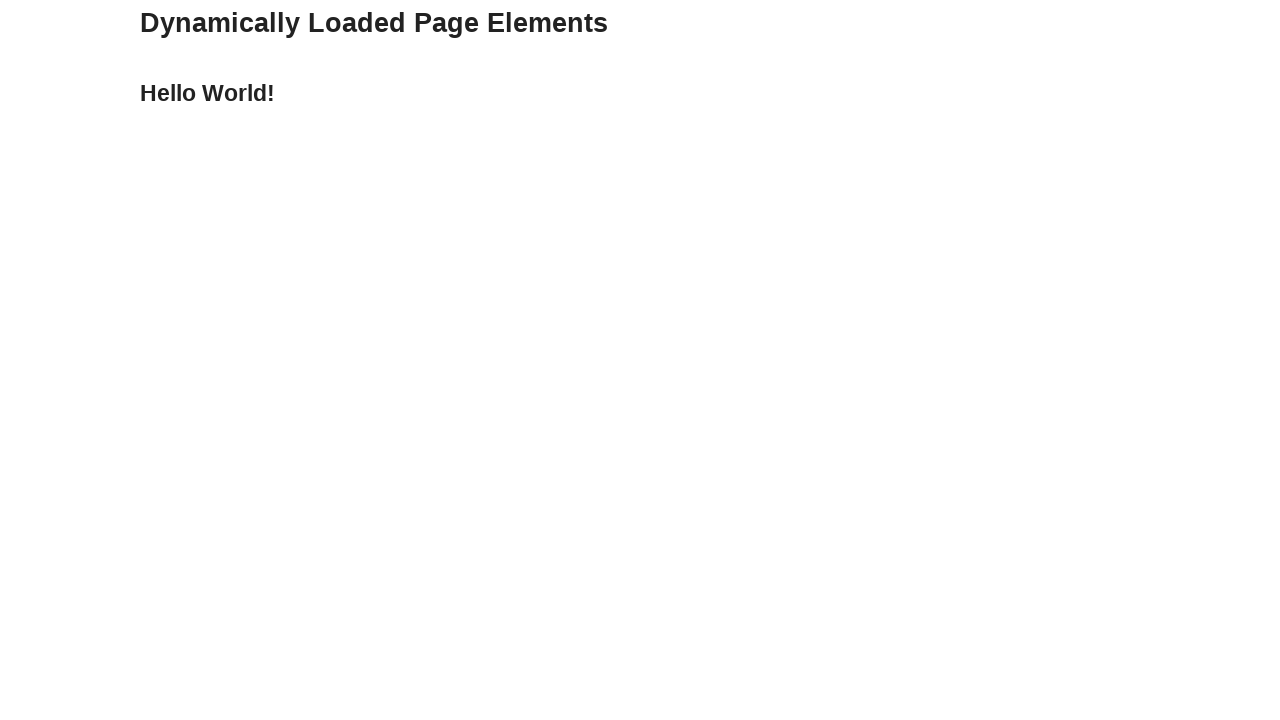

Verified result text matches 'Hello World!'
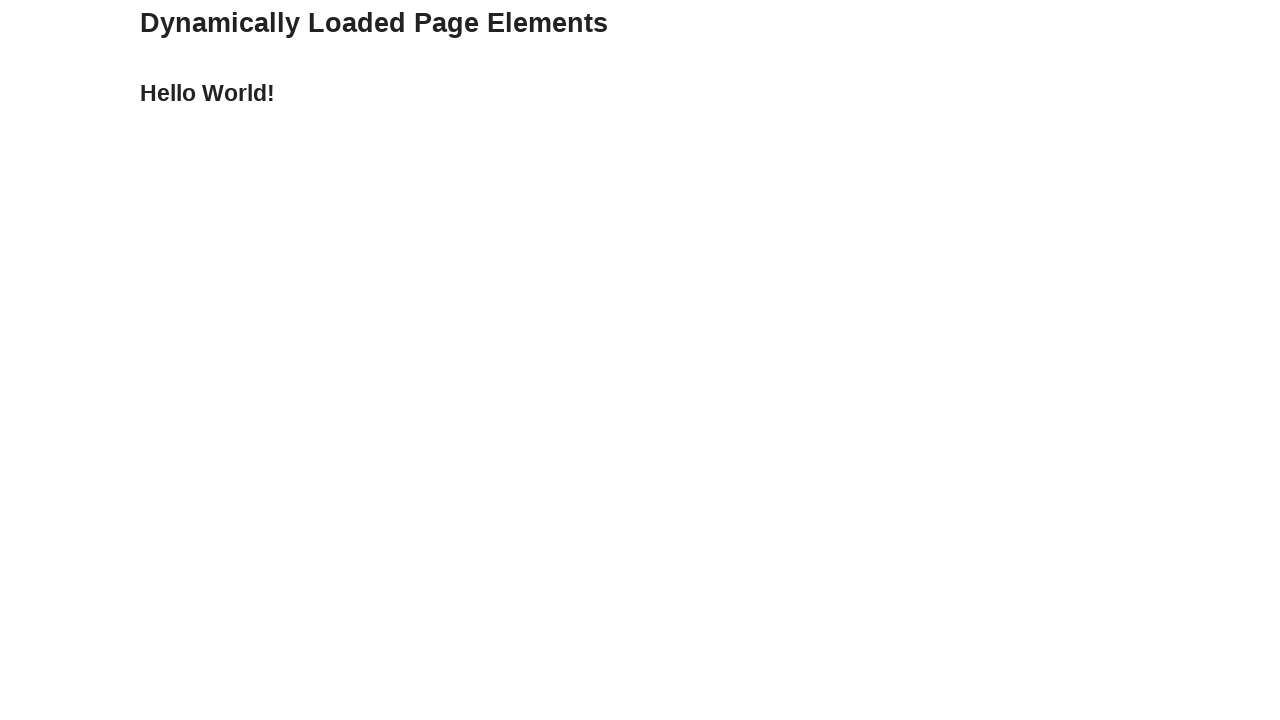

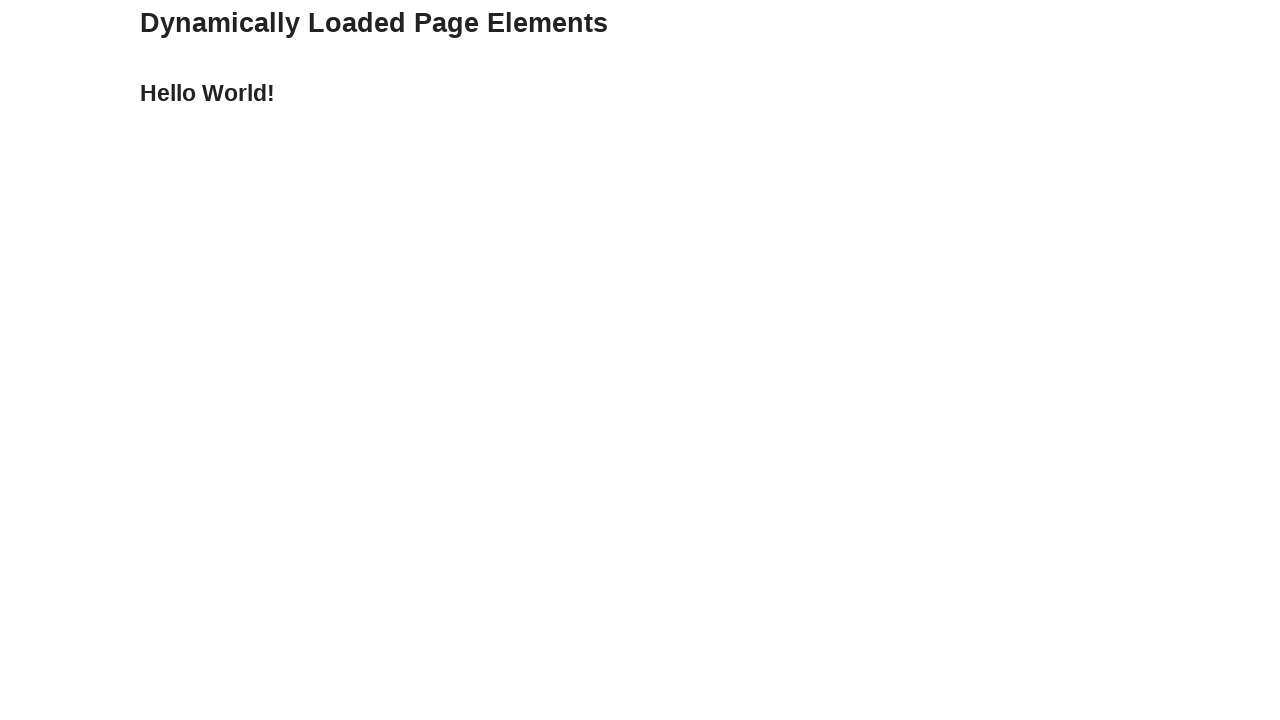